Tests user registration form by filling name, email, and password fields and submitting the form

Starting URL: https://lm.skillbox.cc/qa_tester/module06/register/

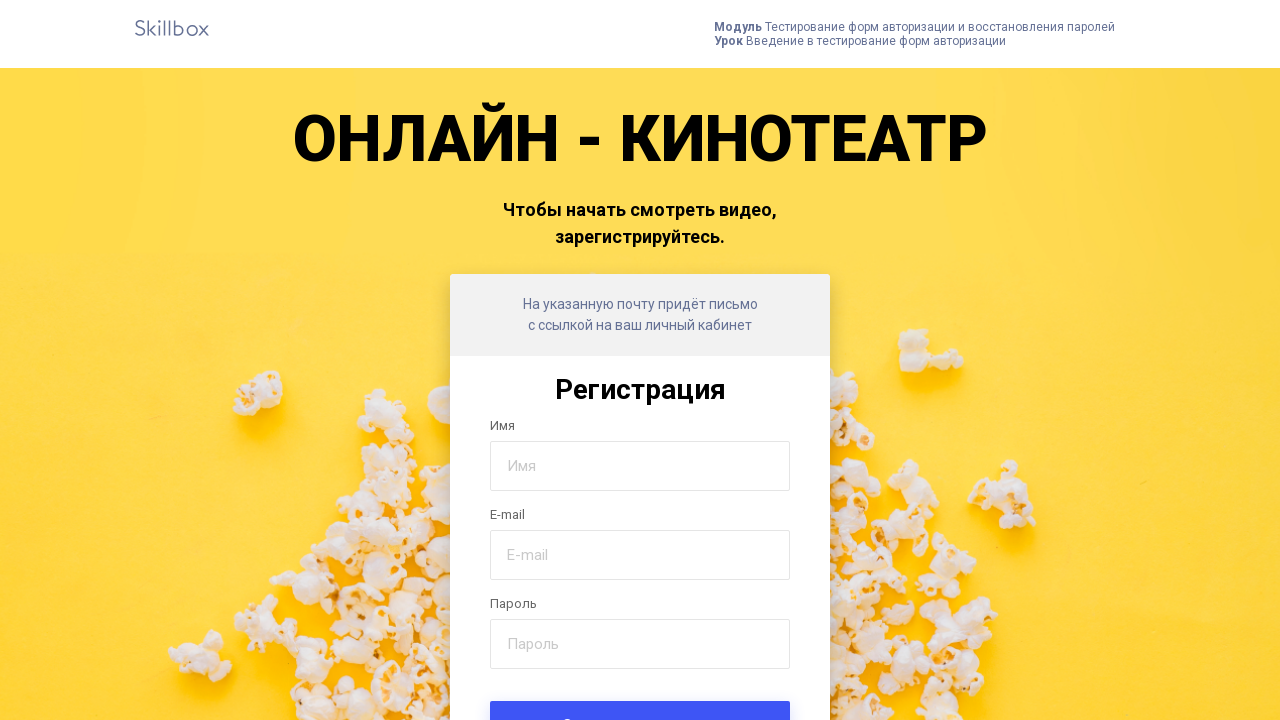

Filled name field with 'Любое' on #name
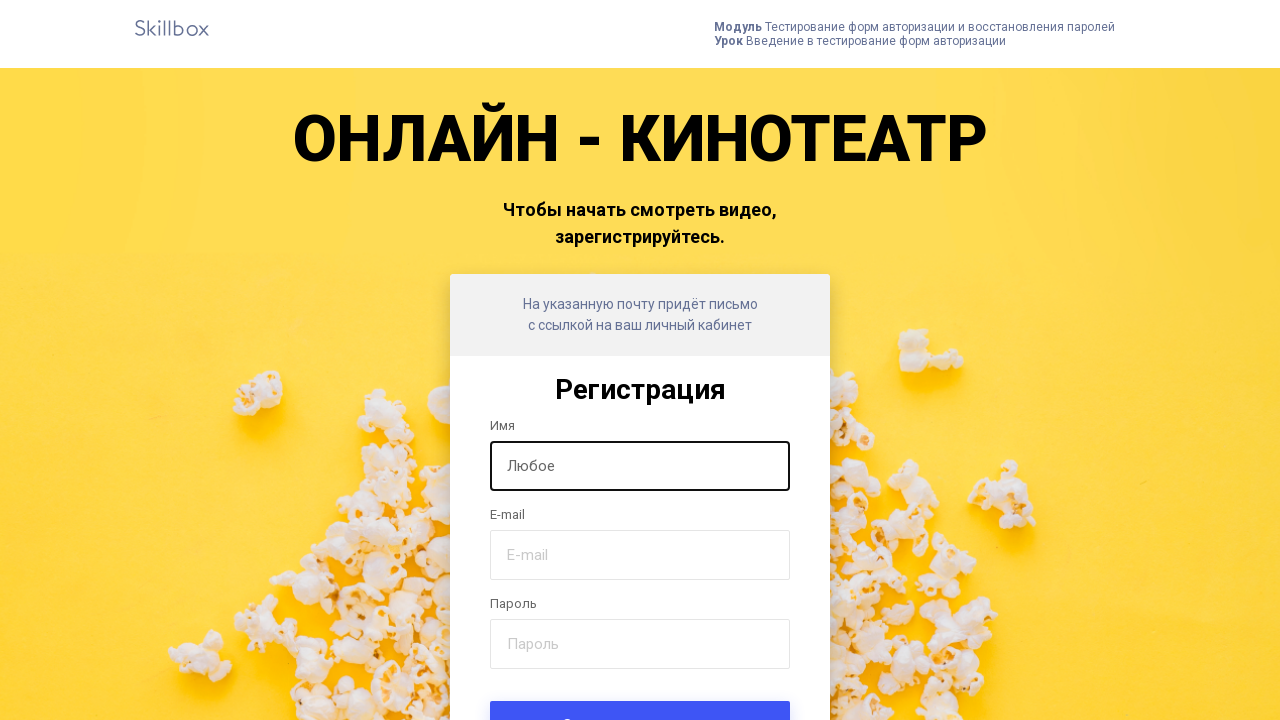

Filled email field with 'skillbox@test.ru' on #email
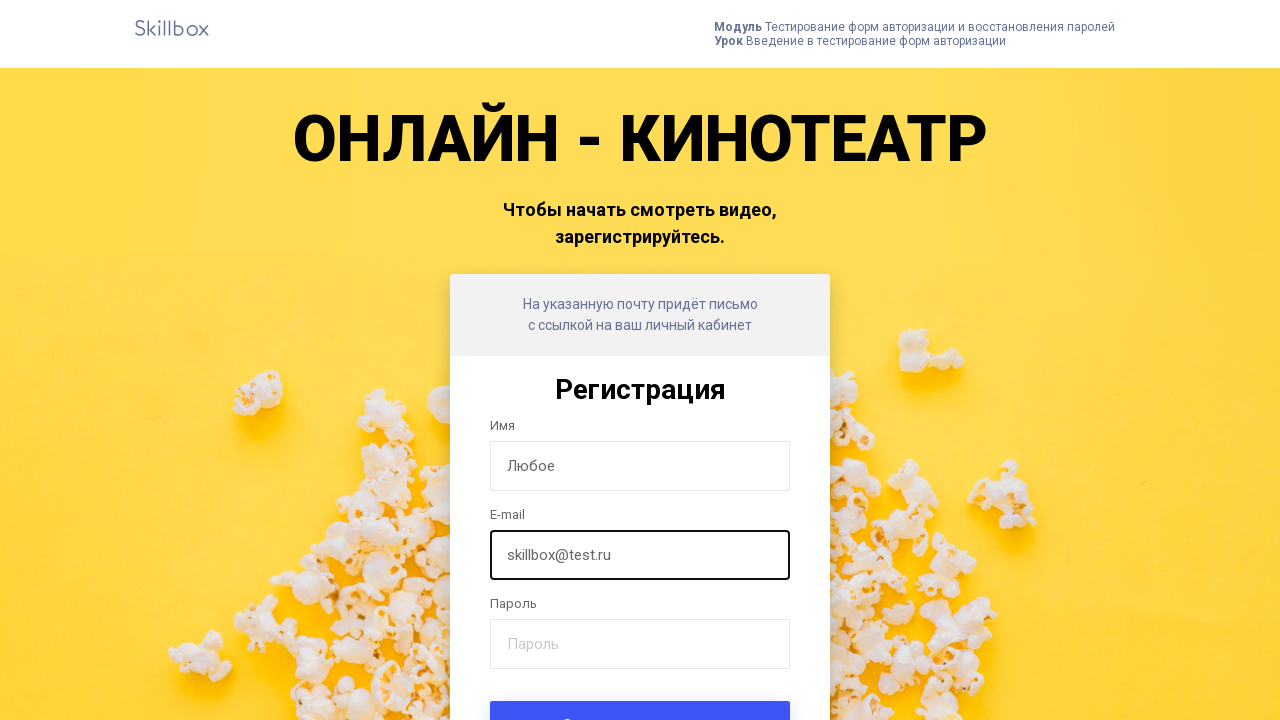

Filled password field with 'qwerty!123' on #password
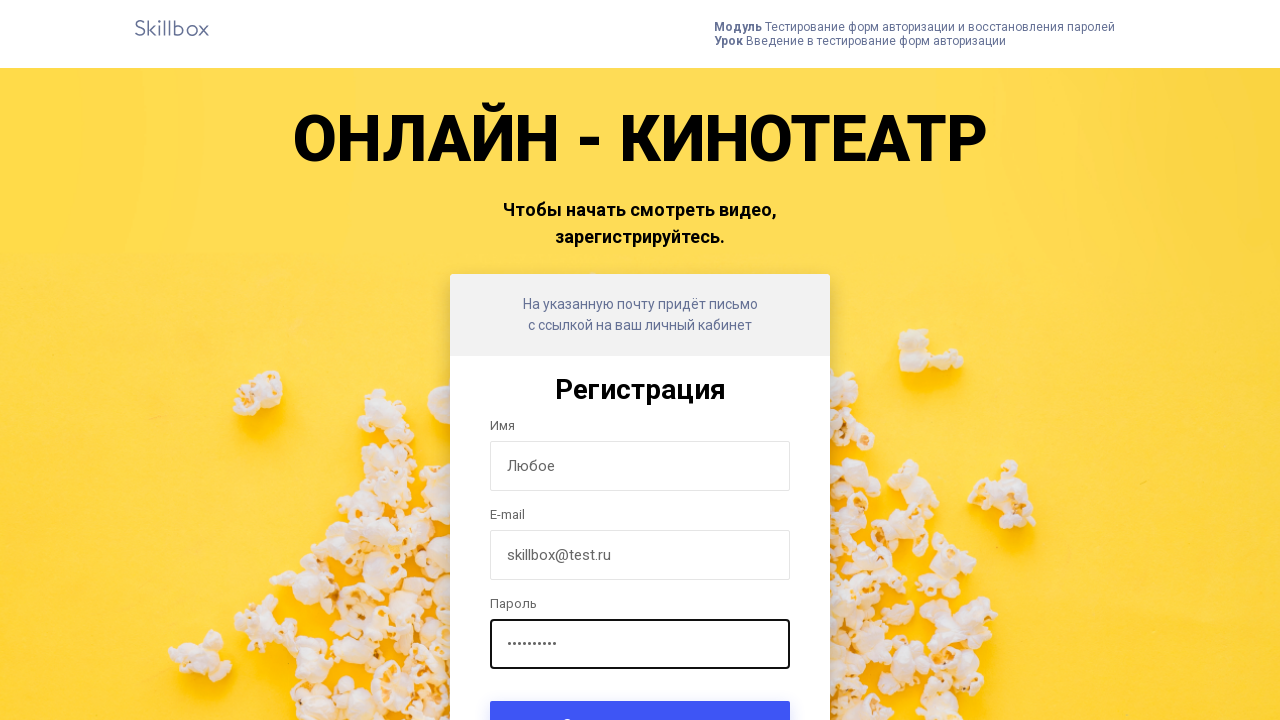

Clicked form submit button at (640, 696) on .form-submit
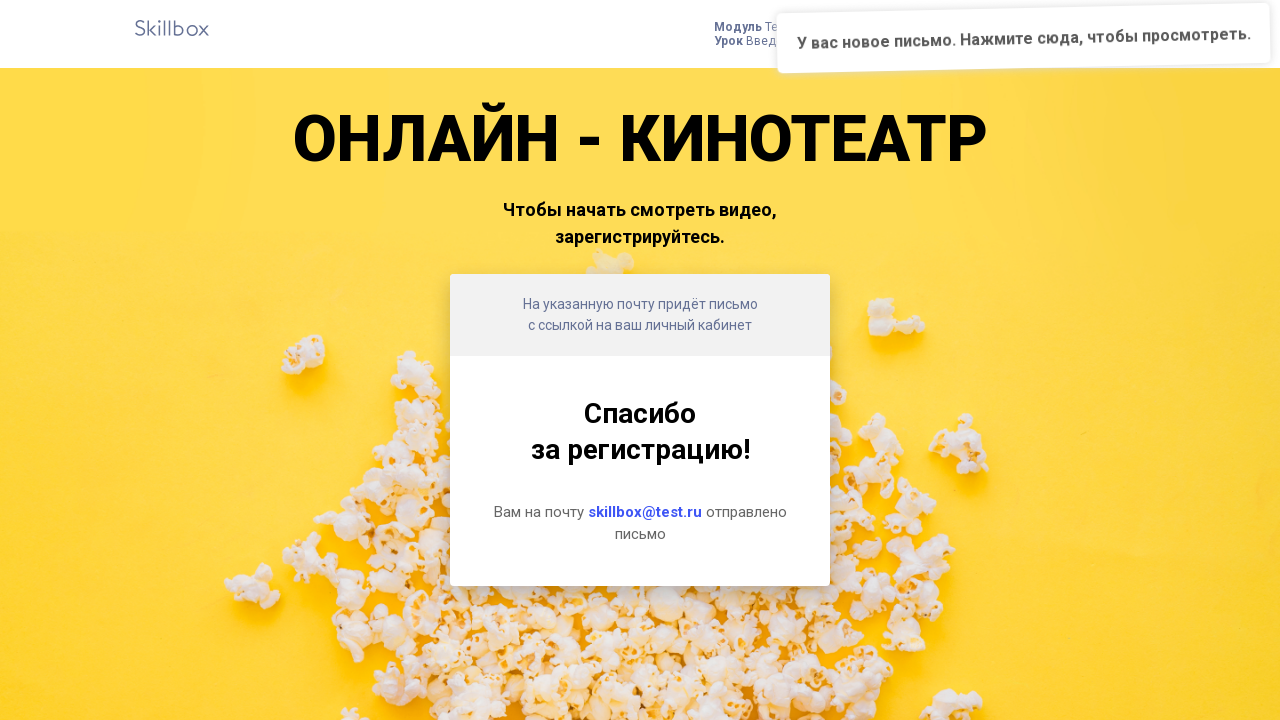

Registration result message appeared
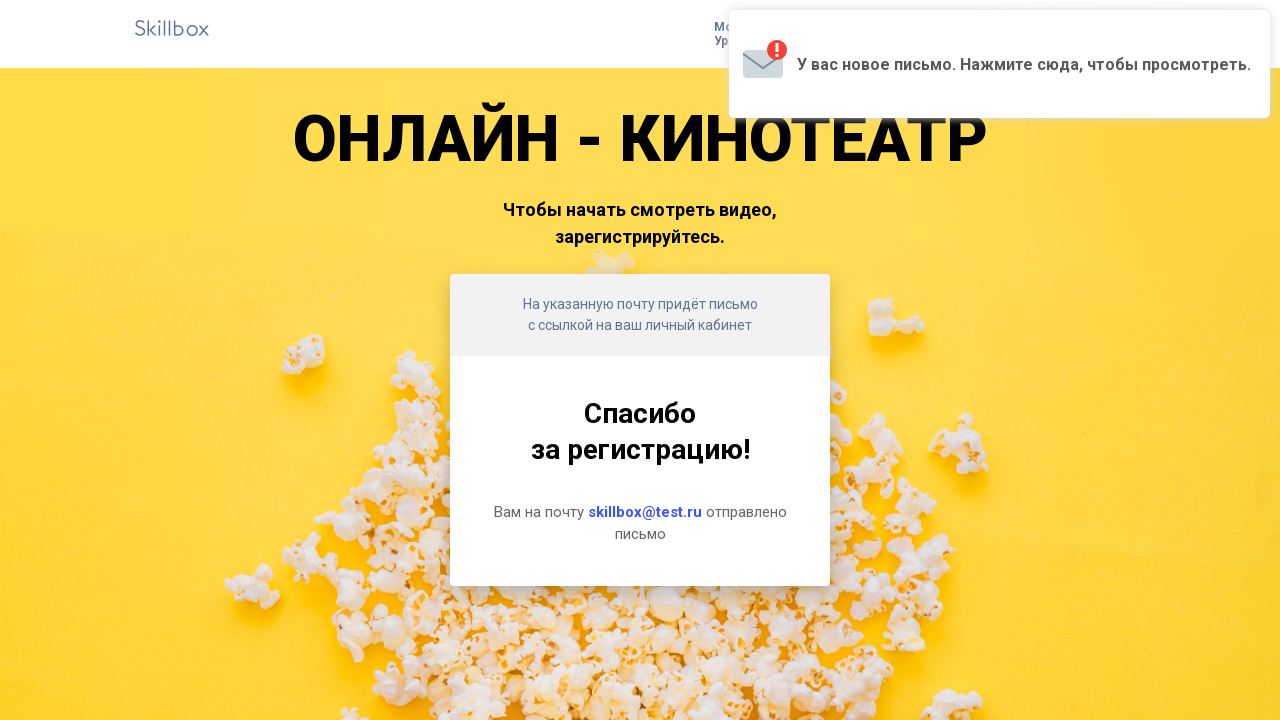

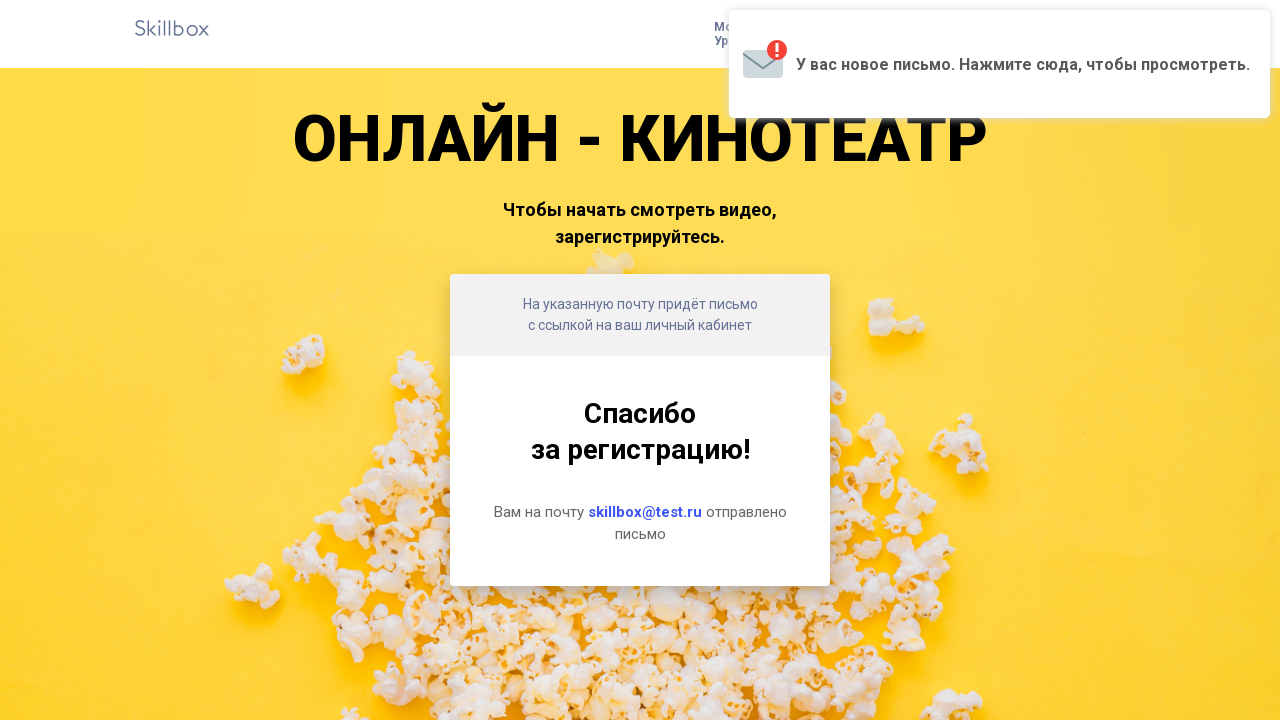